Tests hover functionality by hovering over multiple image elements to reveal hidden captions

Starting URL: https://the-internet.herokuapp.com/

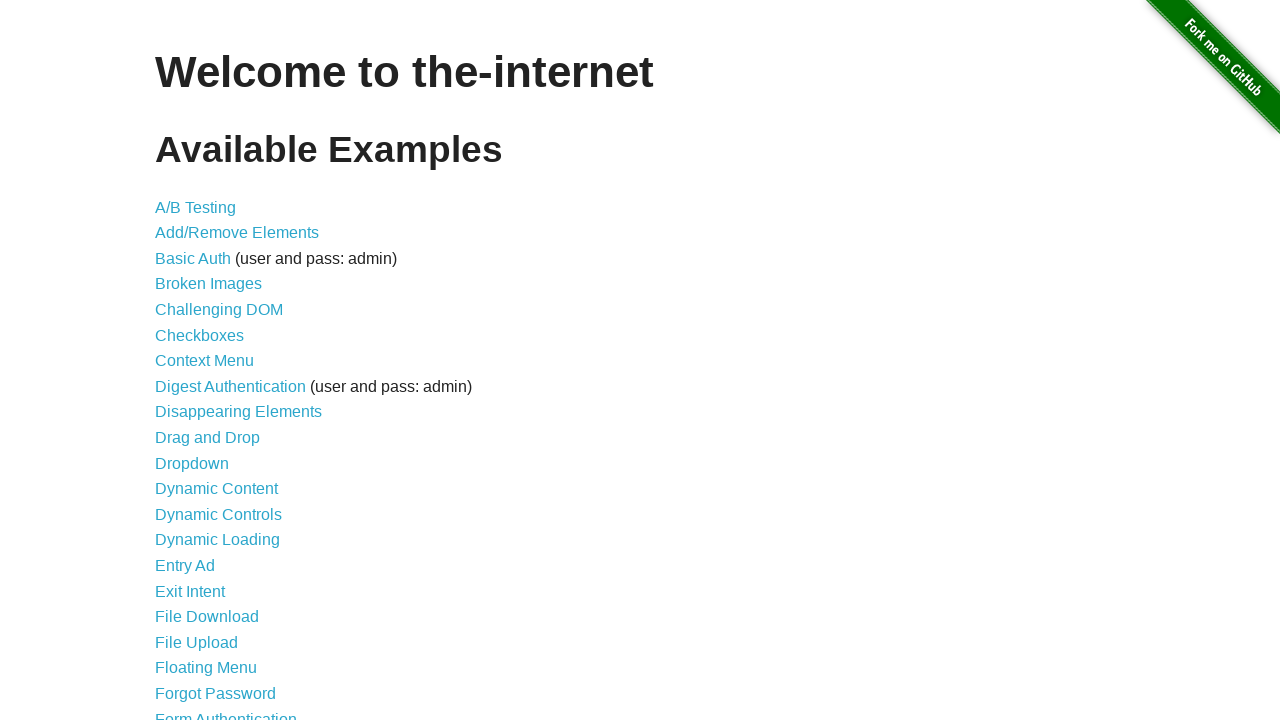

Clicked on Hovers link to navigate to hover test page at (180, 360) on text='Hovers'
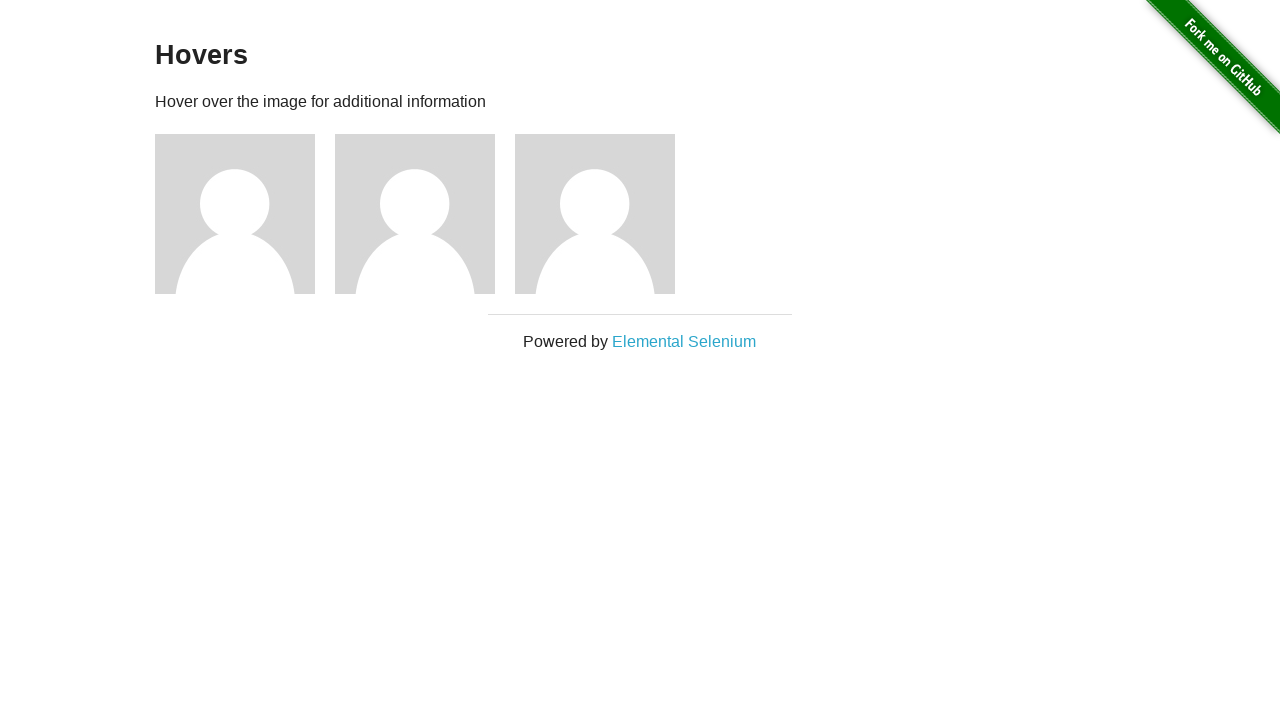

Hovered over first image figure to reveal hidden caption at (245, 214) on div.figure:nth-of-type(1)
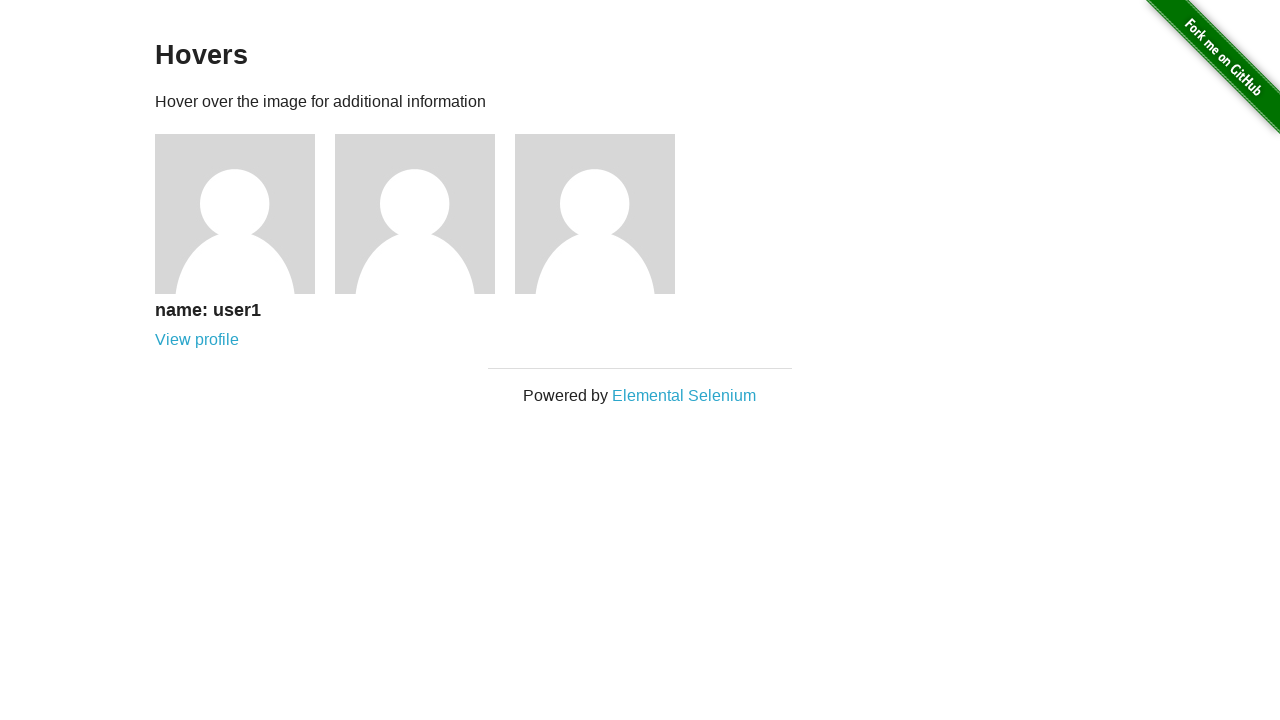

Hovered over second image figure to reveal hidden caption at (425, 214) on div.figure:nth-of-type(2)
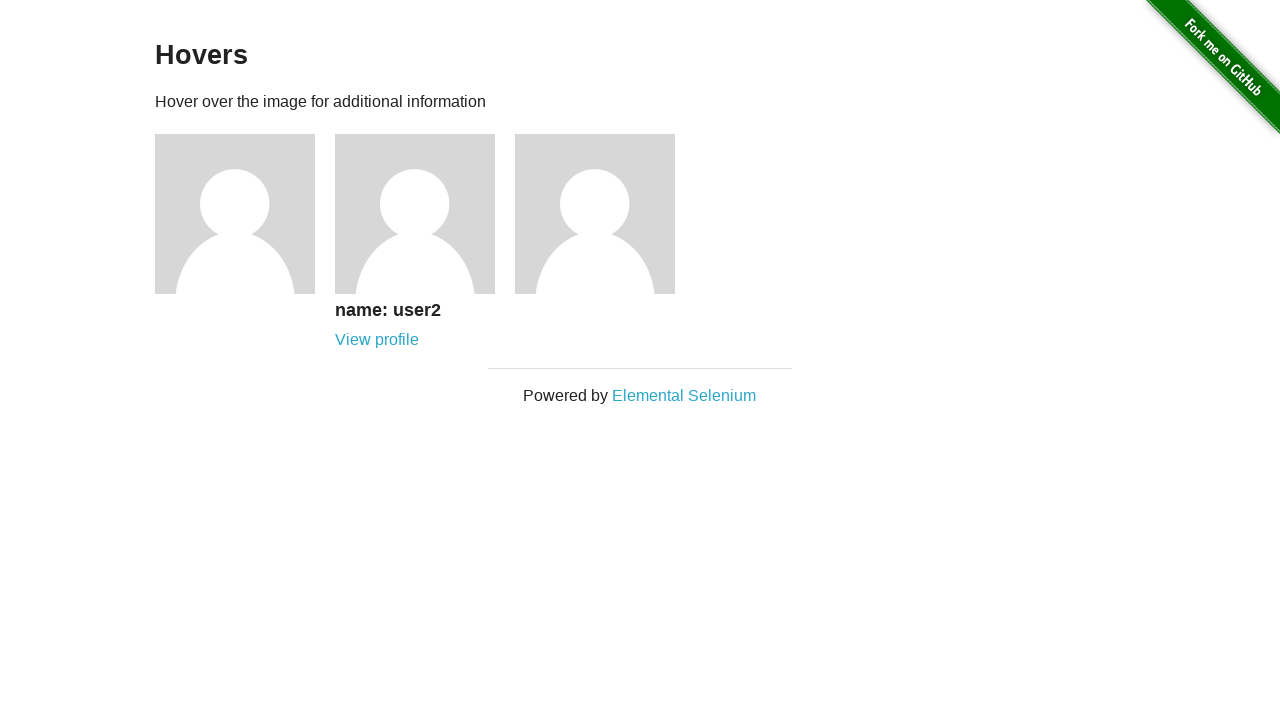

Hovered over third image figure to reveal hidden caption at (605, 214) on div.figure:nth-of-type(3)
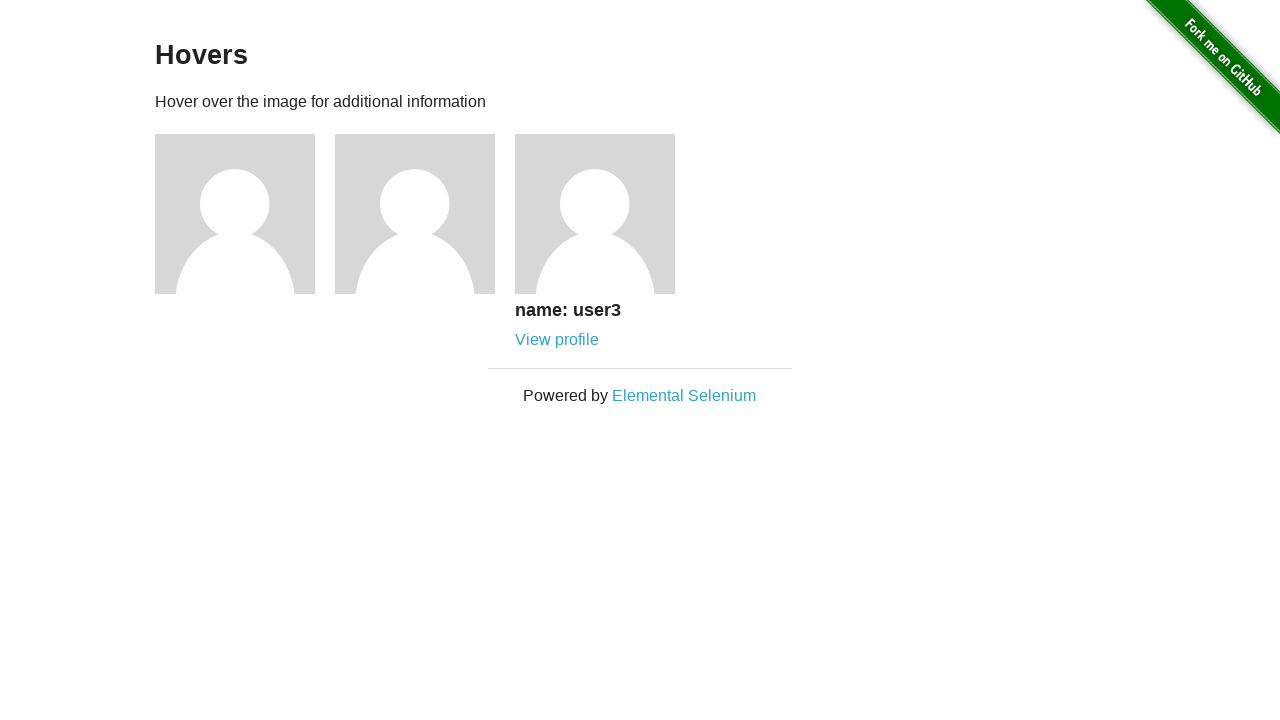

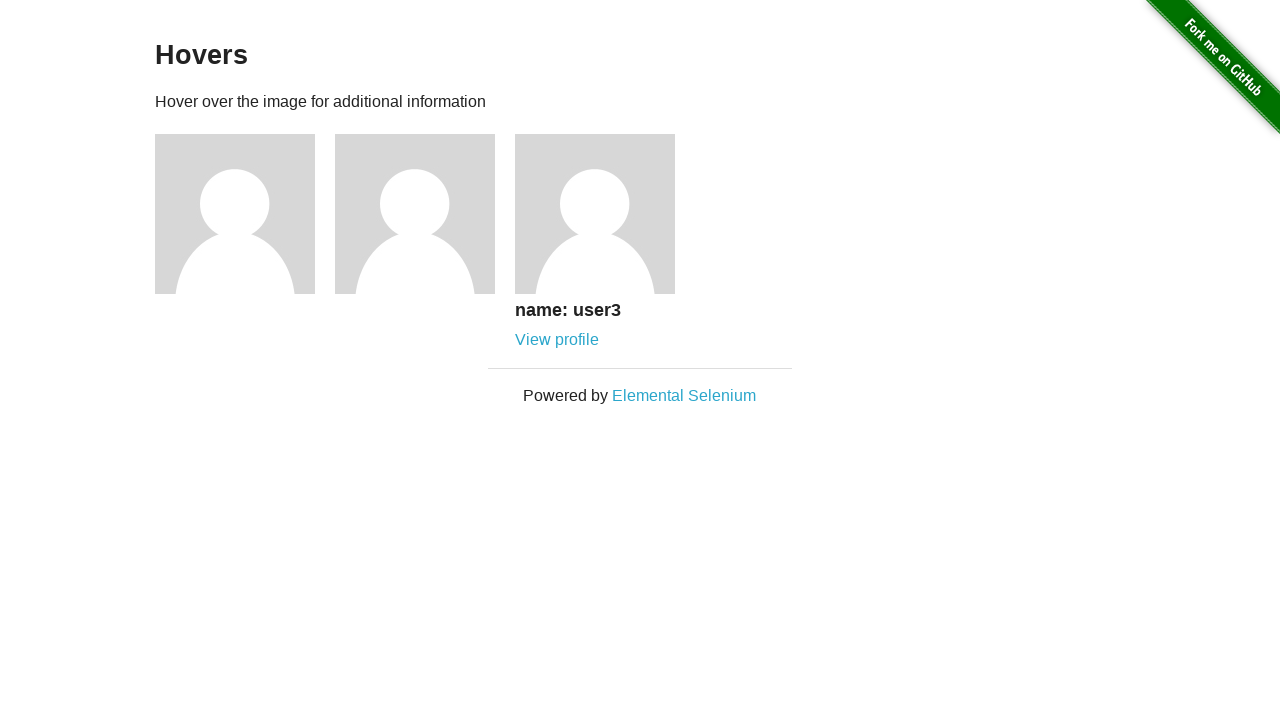